Navigates to the SPC College events page, waits for events to load, then clicks on an event to view its details including title, date/time, campus information, and description.

Starting URL: https://www.spcollege.edu/events

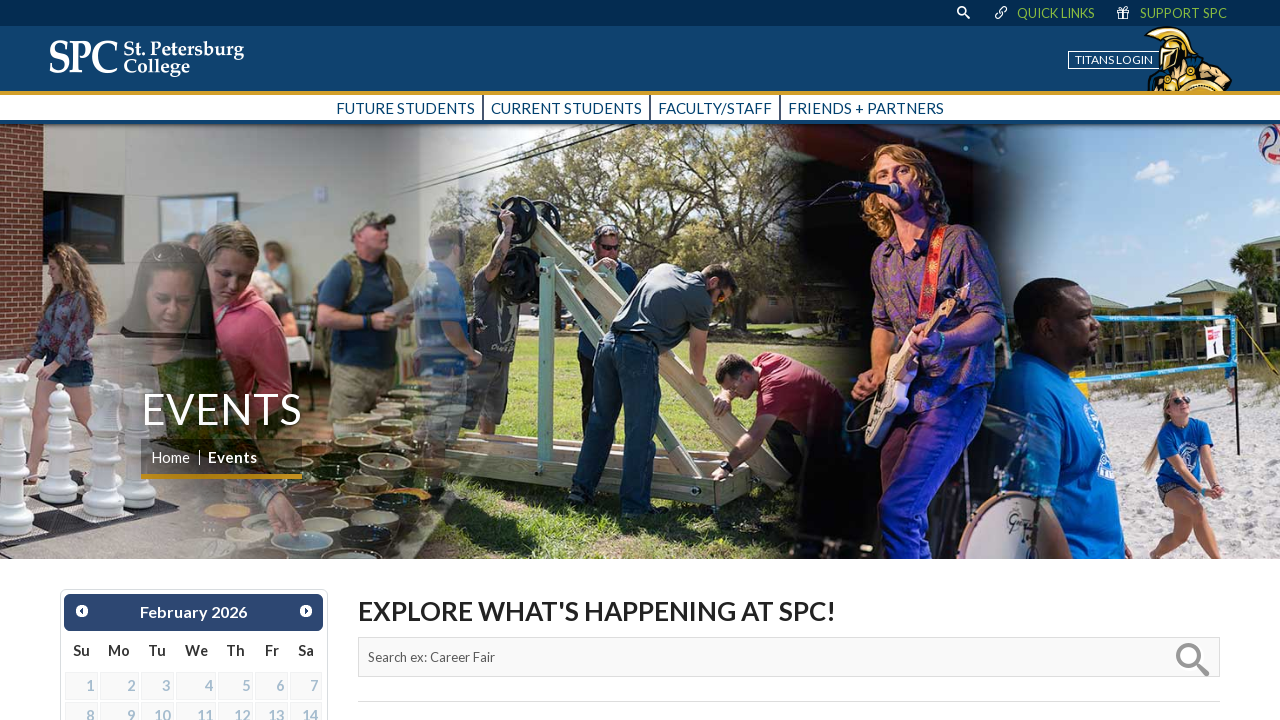

Waited for event items to load on SPC College events page
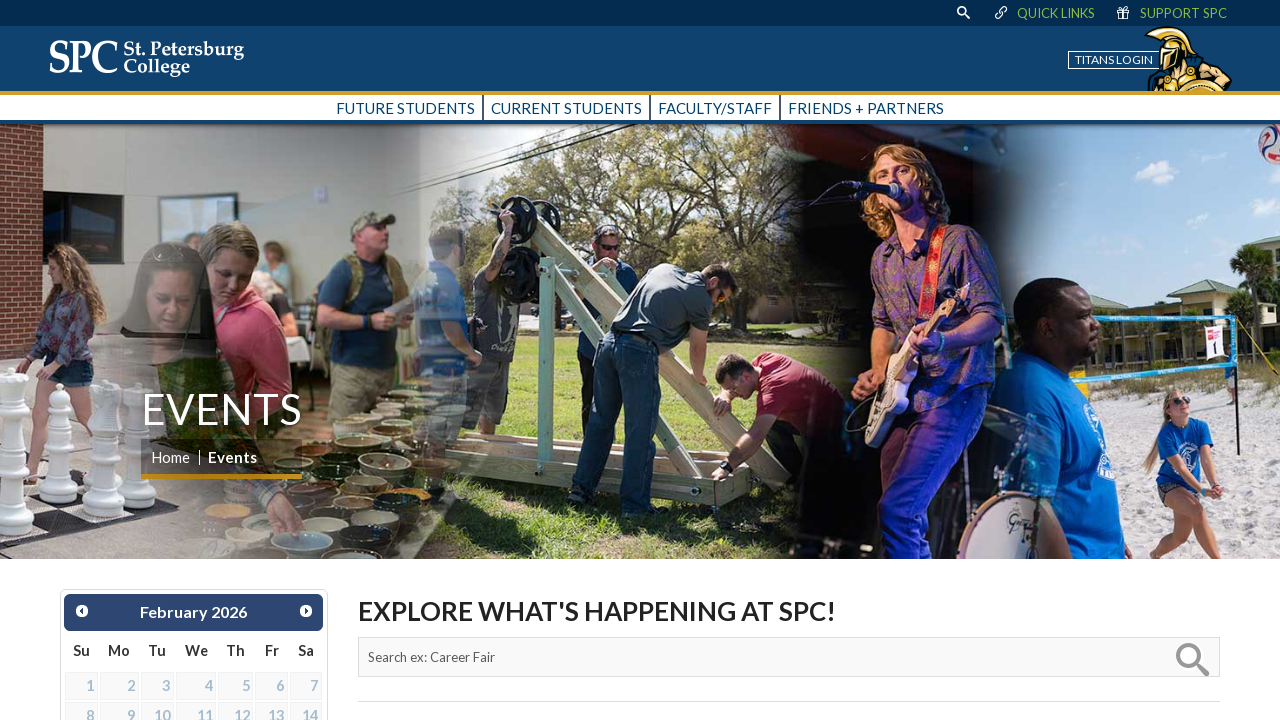

Scrolled to bottom of page to ensure all events are loaded
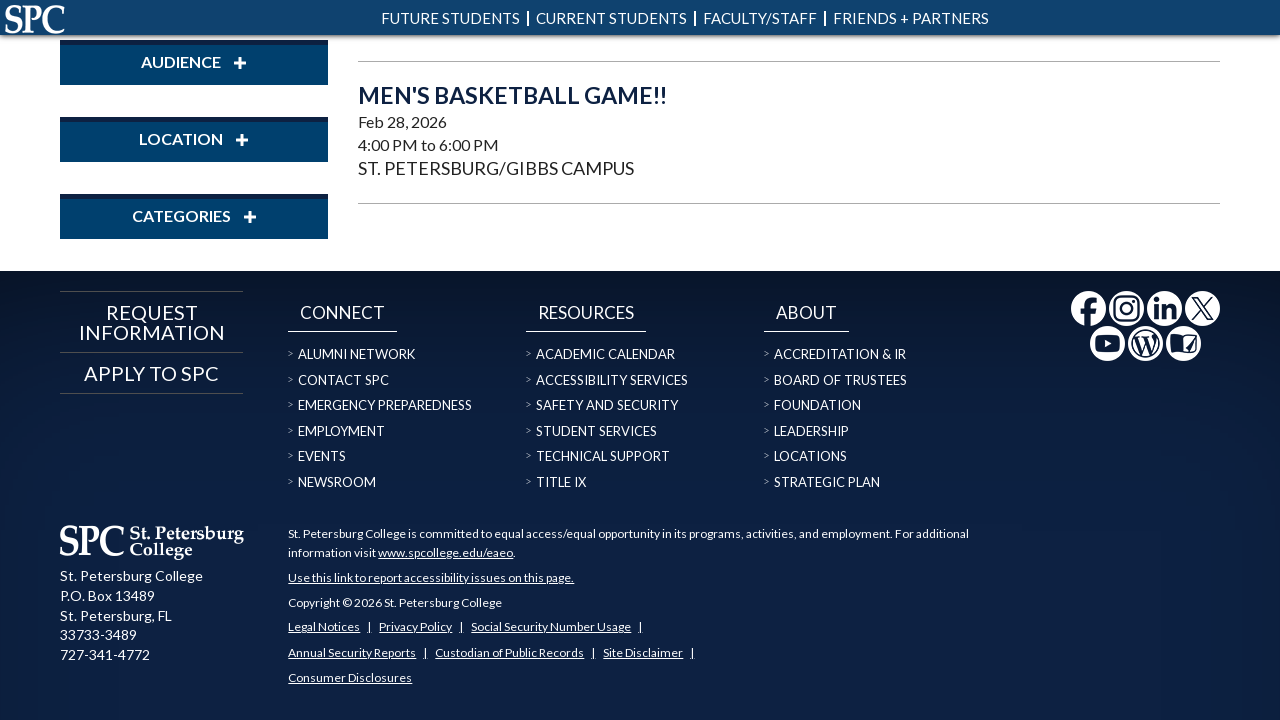

Located first event item
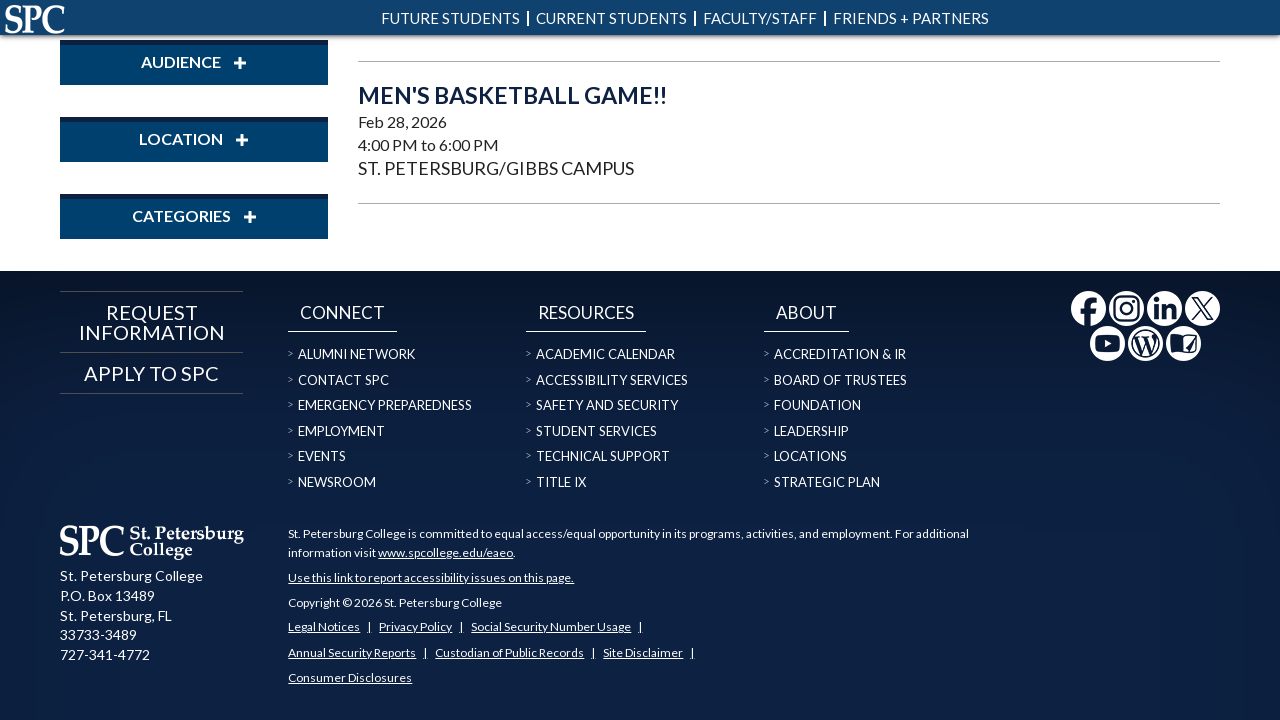

Located link in first event item
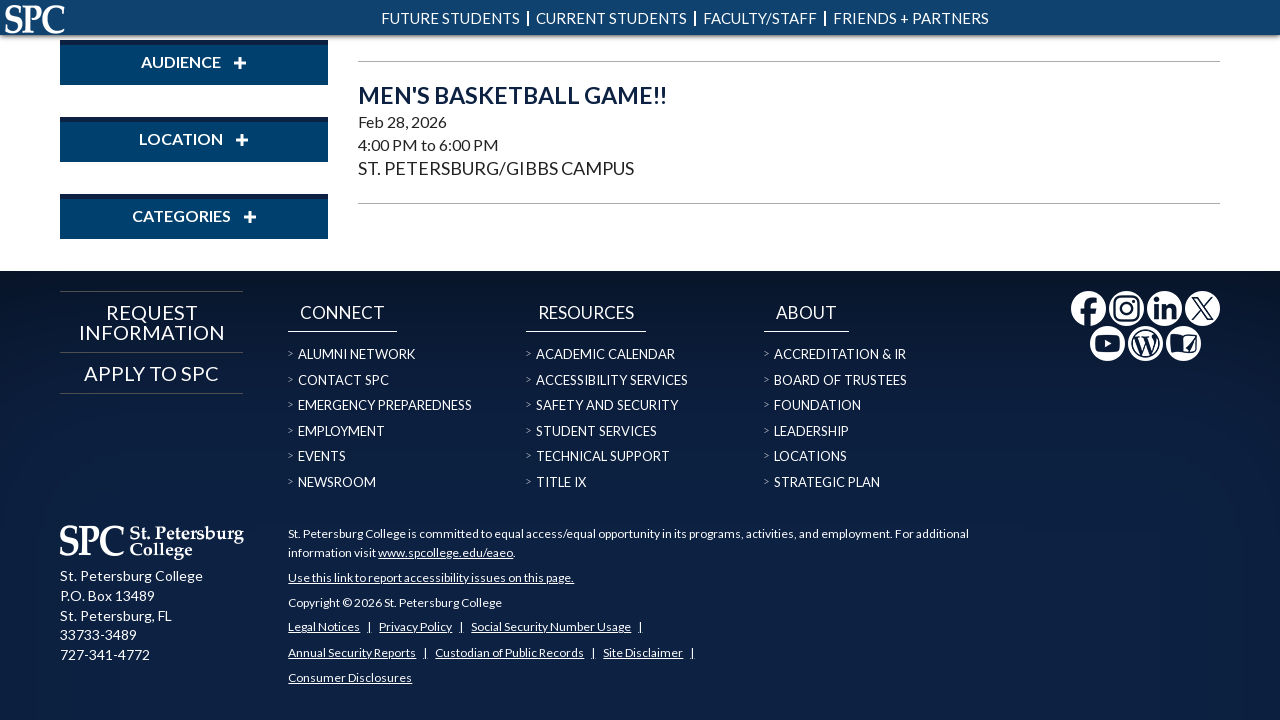

Clicked on first event to view details at (534, 360) on div.event-item >> nth=0 >> a >> nth=0
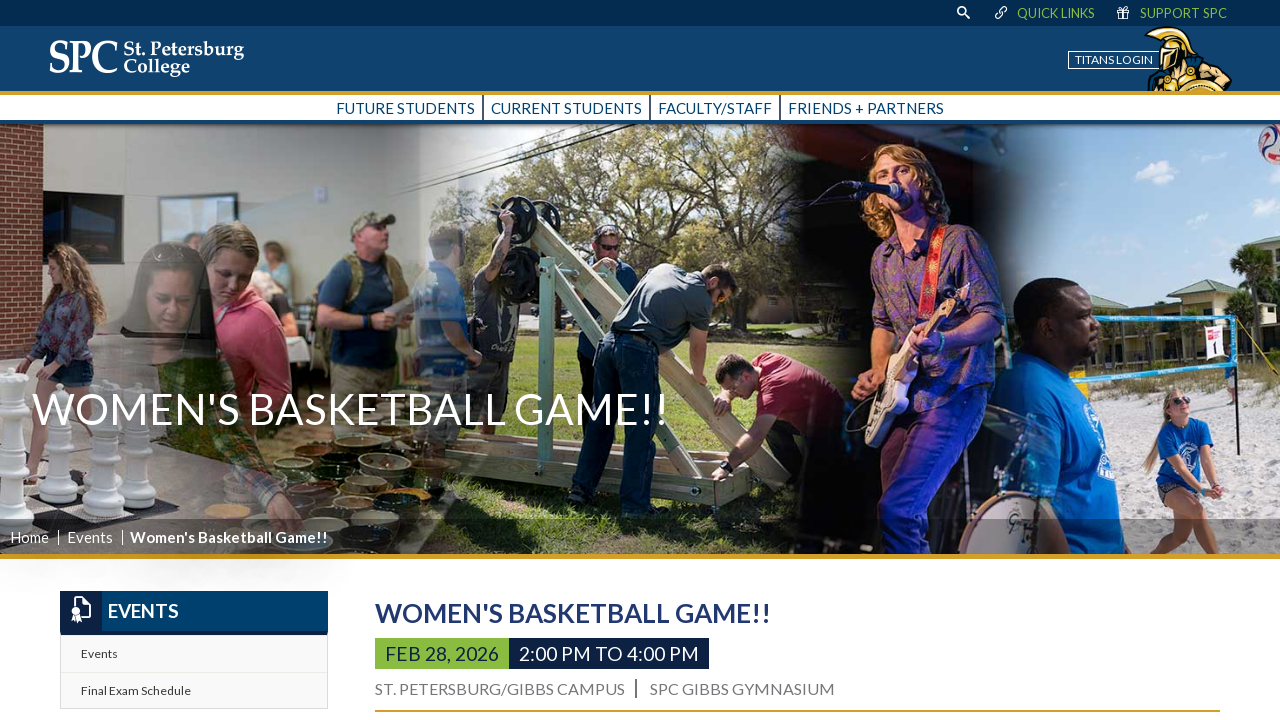

Event detail page loaded with eventBlock
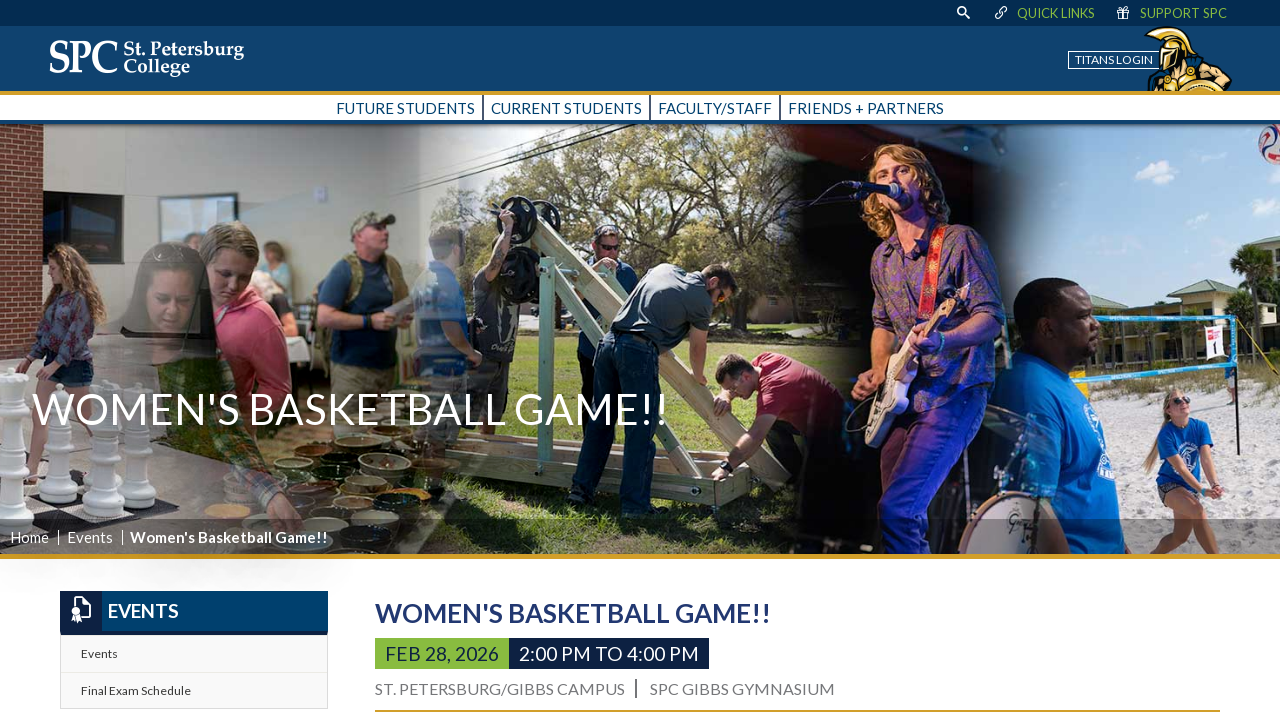

Event date and time information is now visible
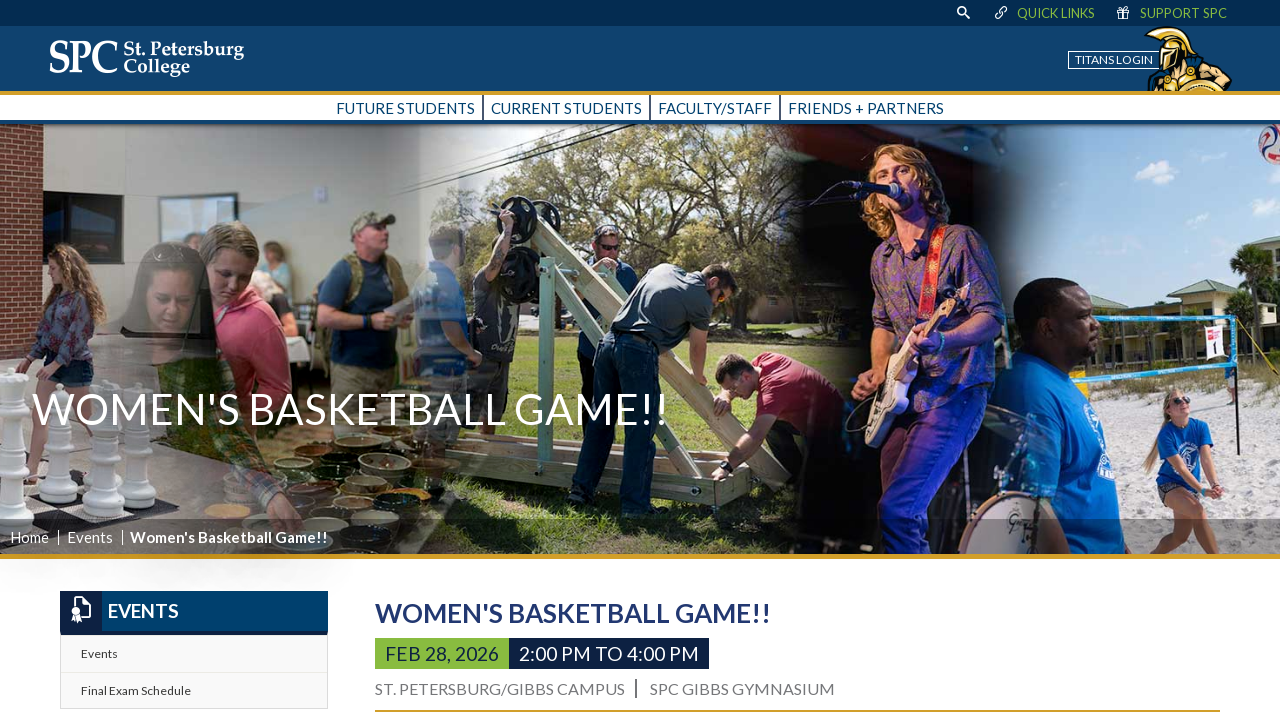

Event campus information is now visible
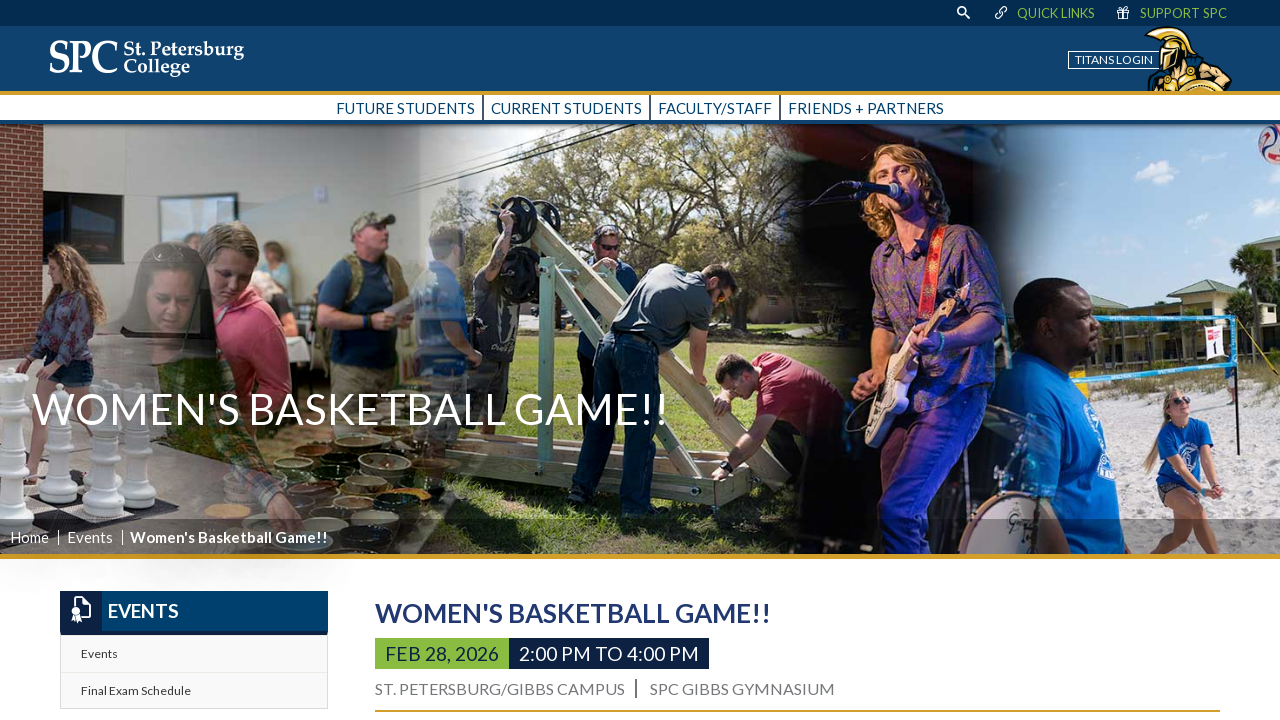

Event content and description section is now visible
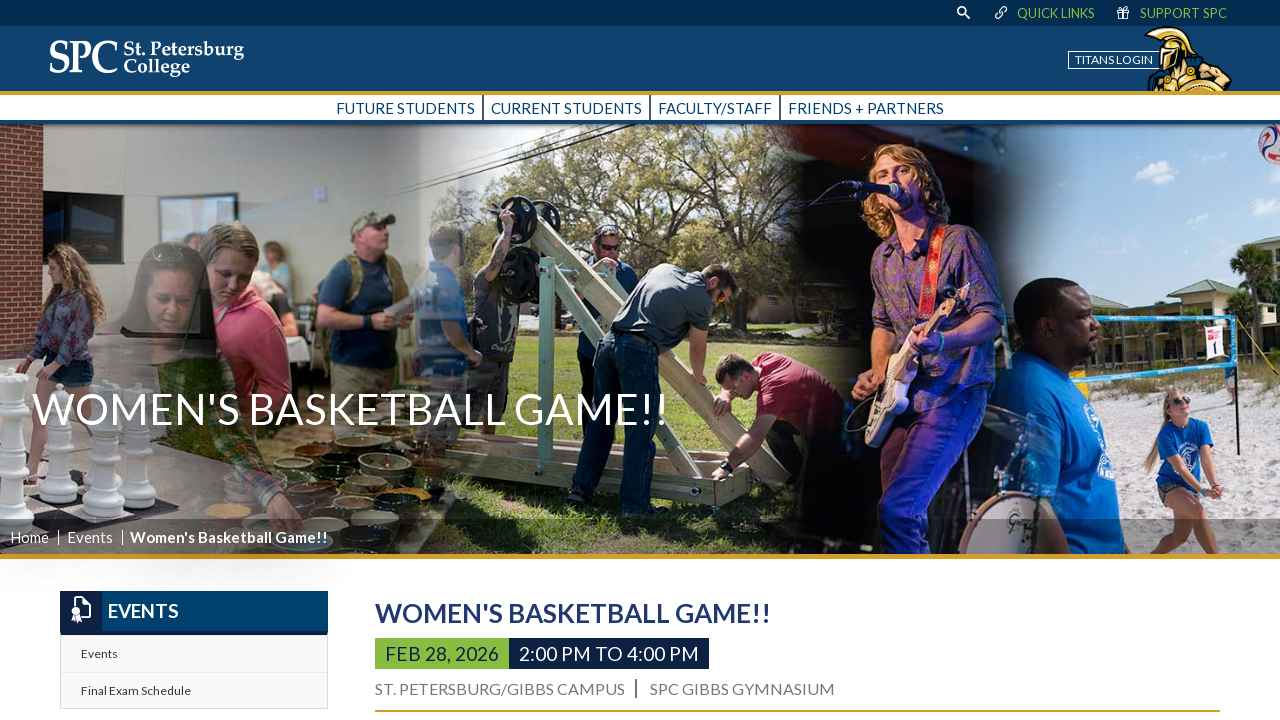

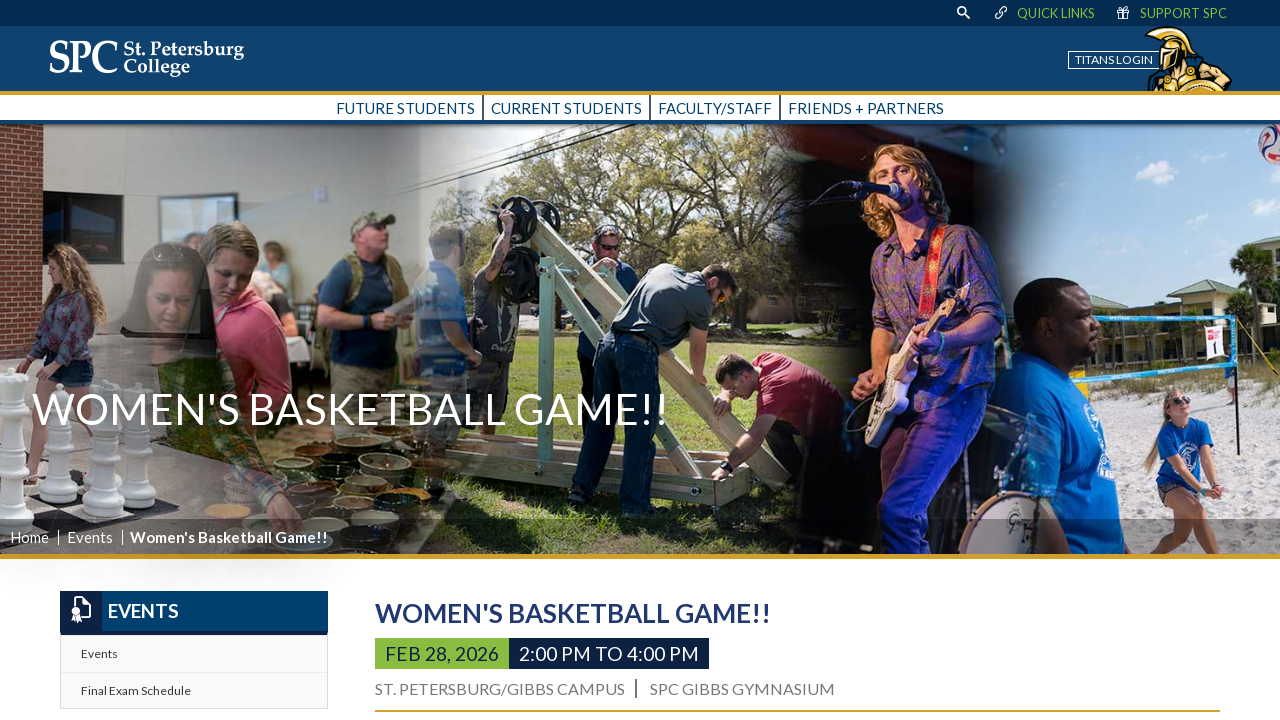